Tests navigation through the 99 Bottles of Beer website by clicking on the ABC browse link and then selecting the letter J to view programming languages starting with J.

Starting URL: http://www.99-bottles-of-beer.net/

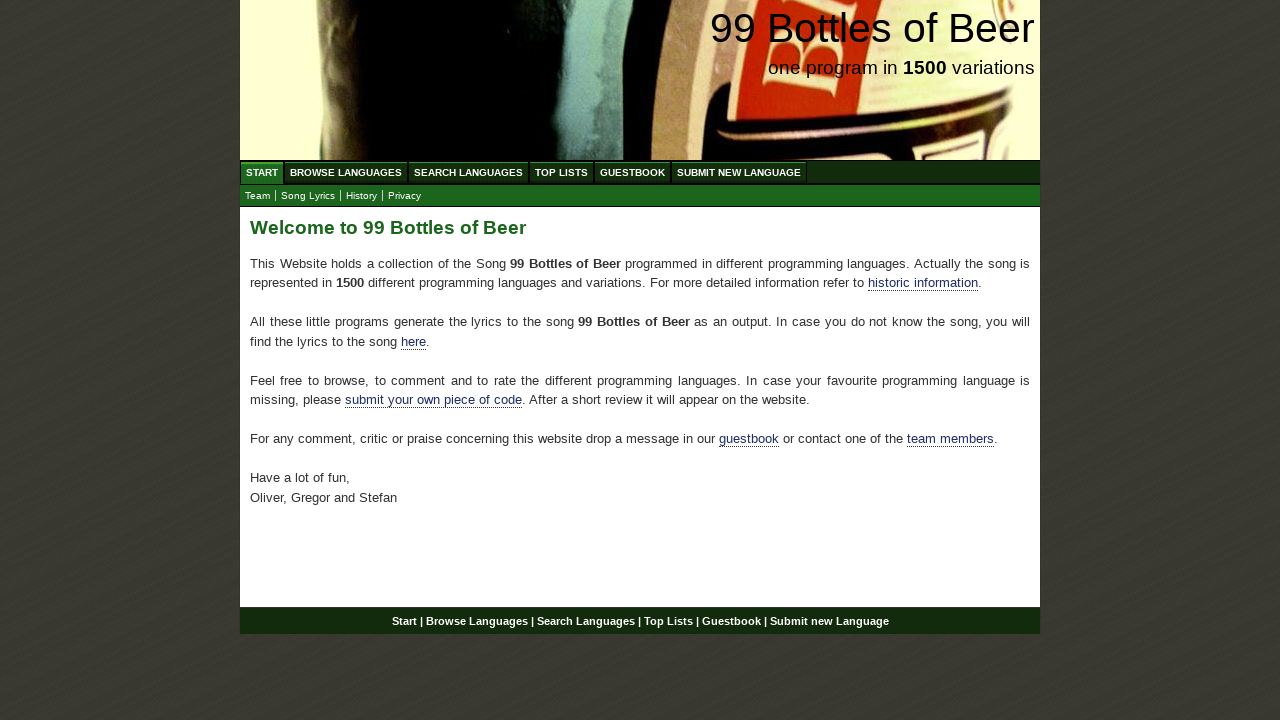

Clicked on the ABC browse link to access language browsing at (346, 172) on a[href='/abc.html']
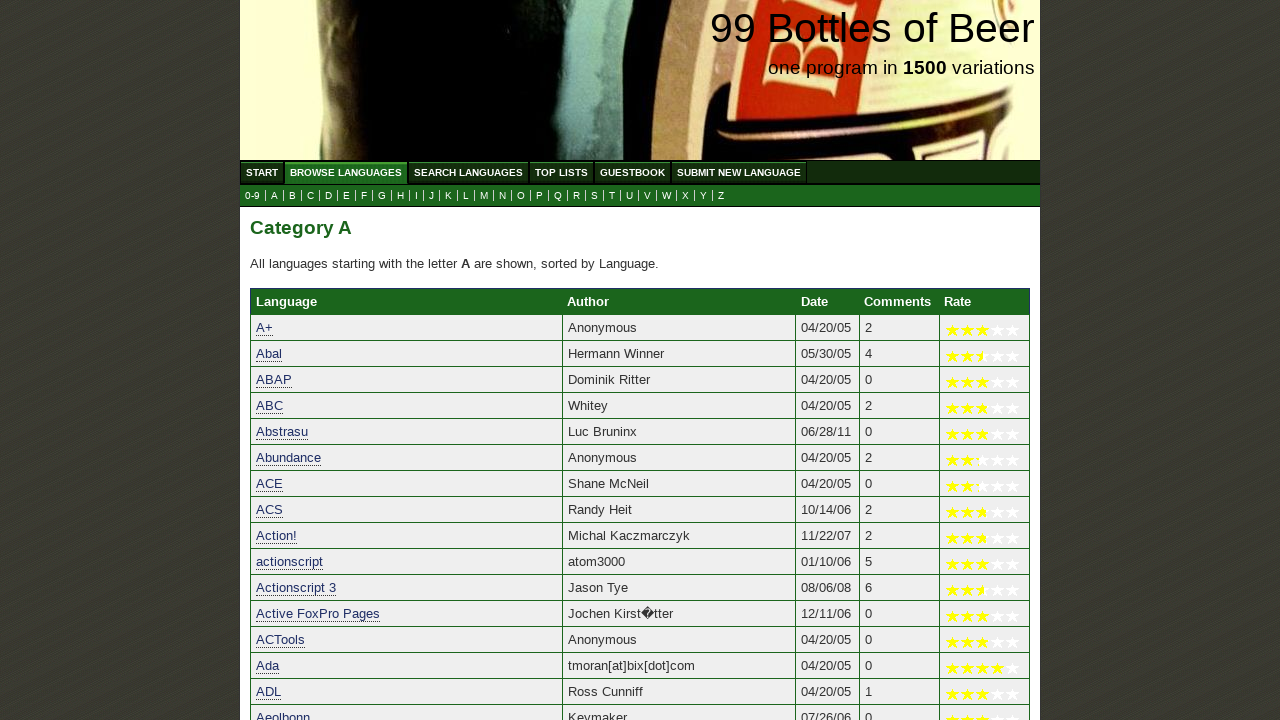

Clicked on the letter J to view programming languages starting with J at (432, 196) on a[href='j.html']
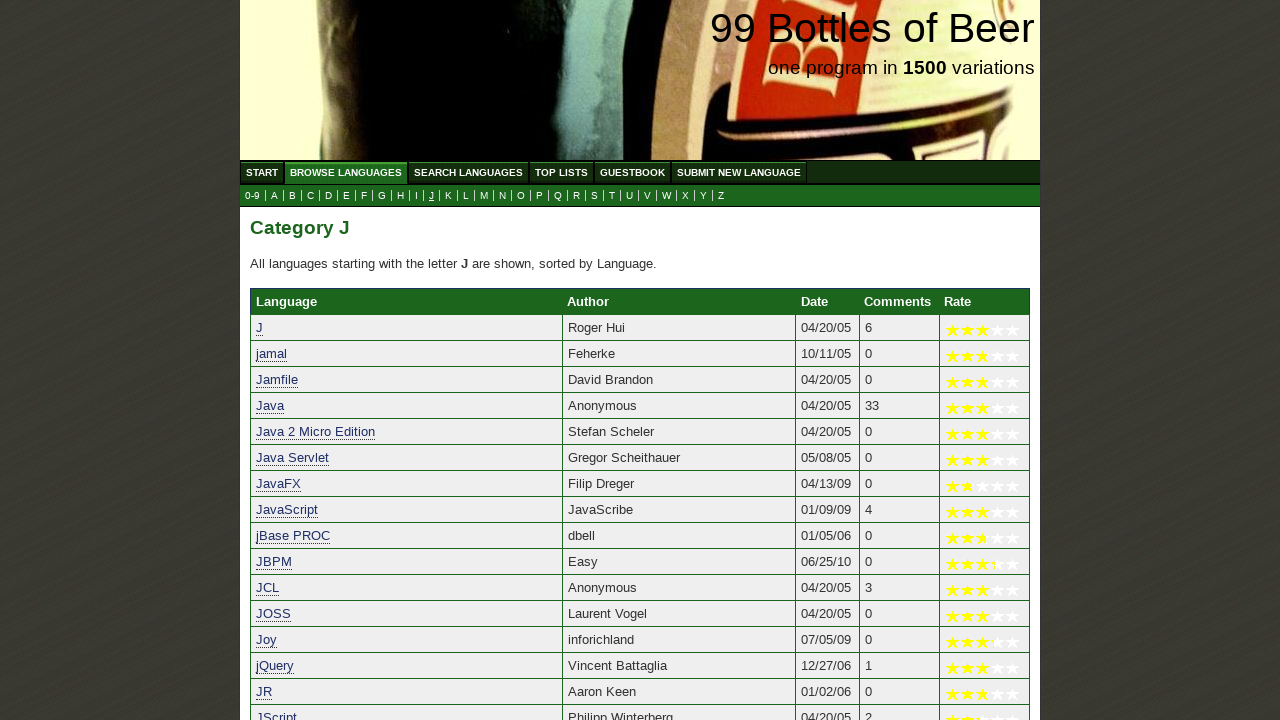

Waited for programming languages list to load and display
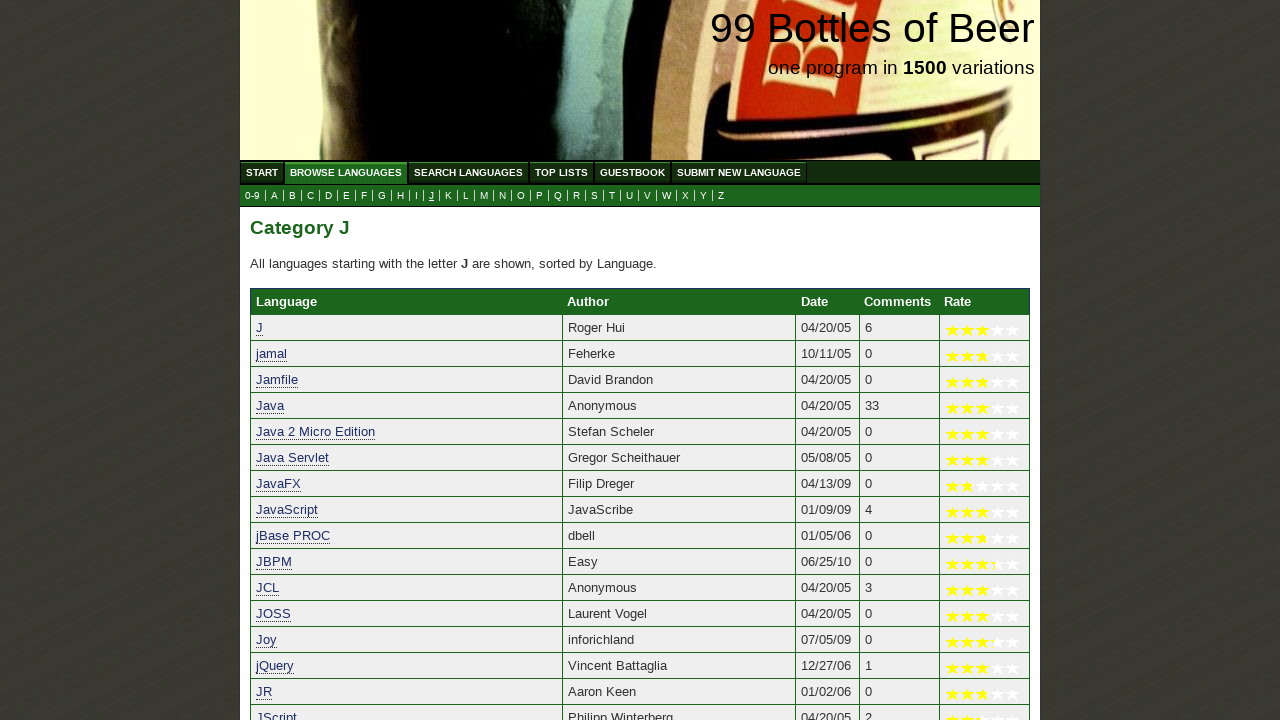

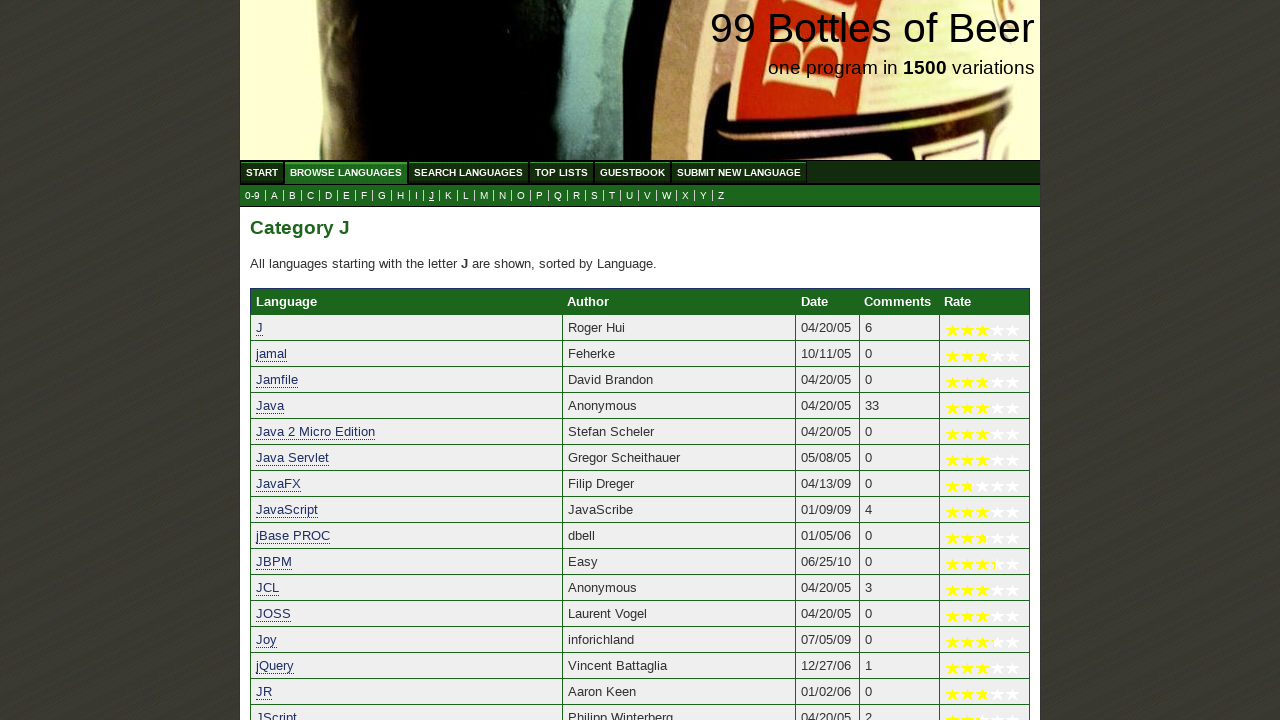